Navigates to Form Authentication page and verifies the page title is correct

Starting URL: https://the-internet.herokuapp.com/

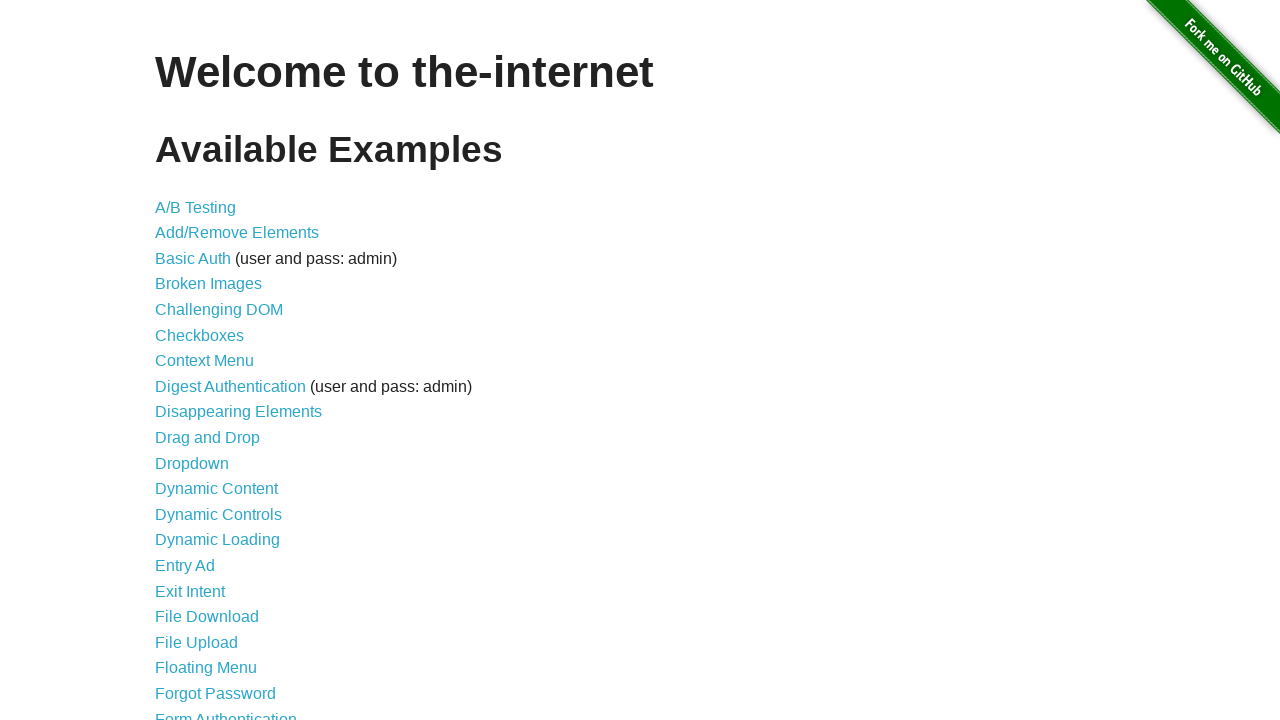

Clicked on Form Authentication link at (226, 712) on #content > ul > li:nth-child(21) > a
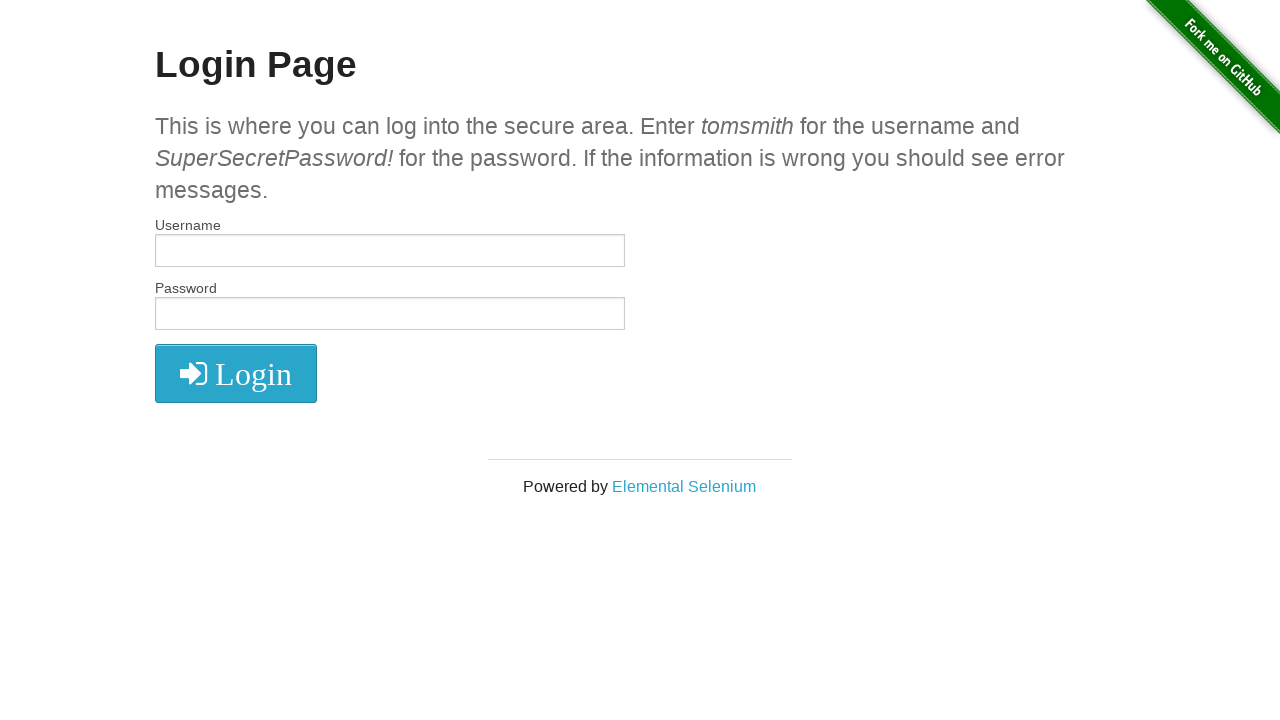

Verified page title is 'The Internet'
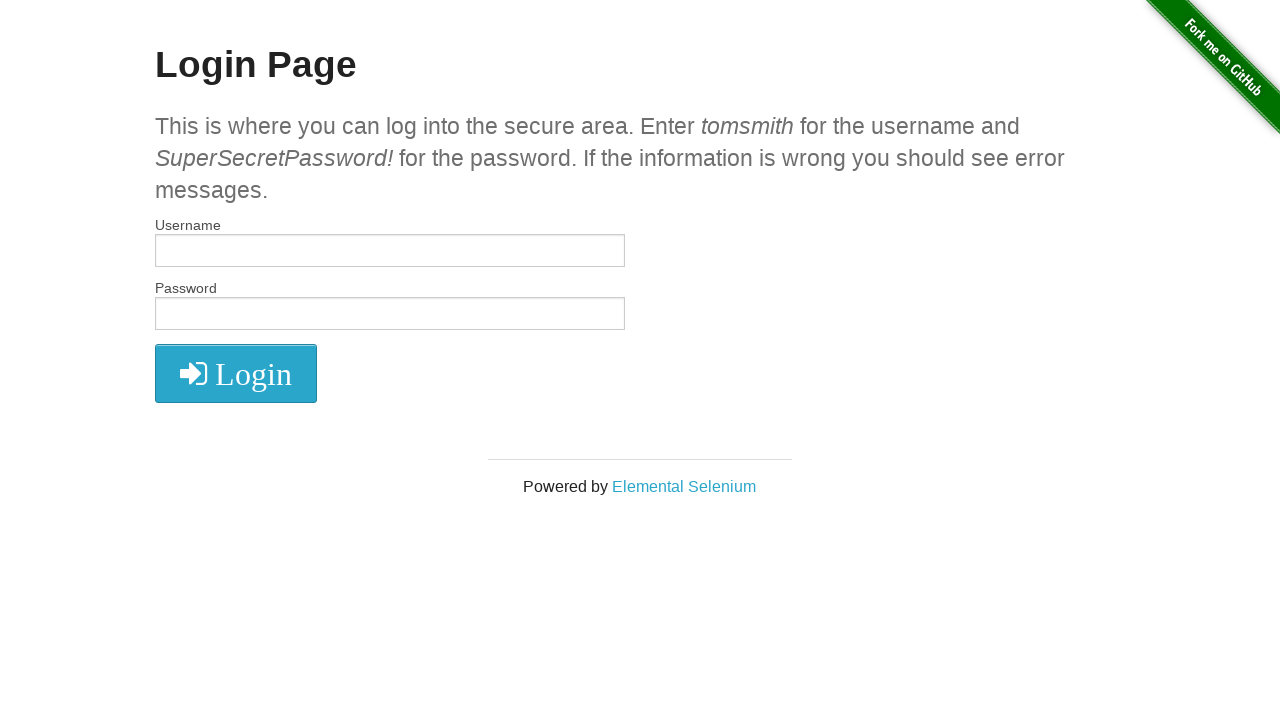

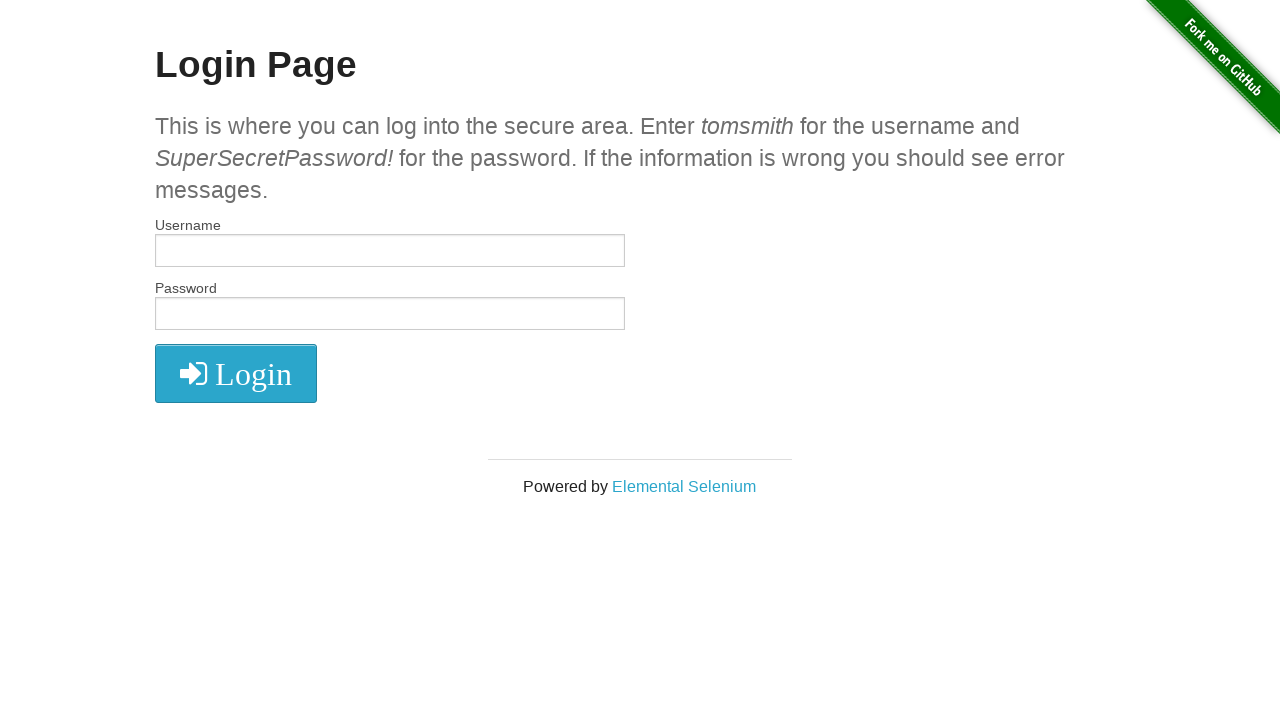